Tests editing a todo item by double-clicking to enter edit mode, changing the text, and pressing Enter to save.

Starting URL: https://demo.playwright.dev/todomvc

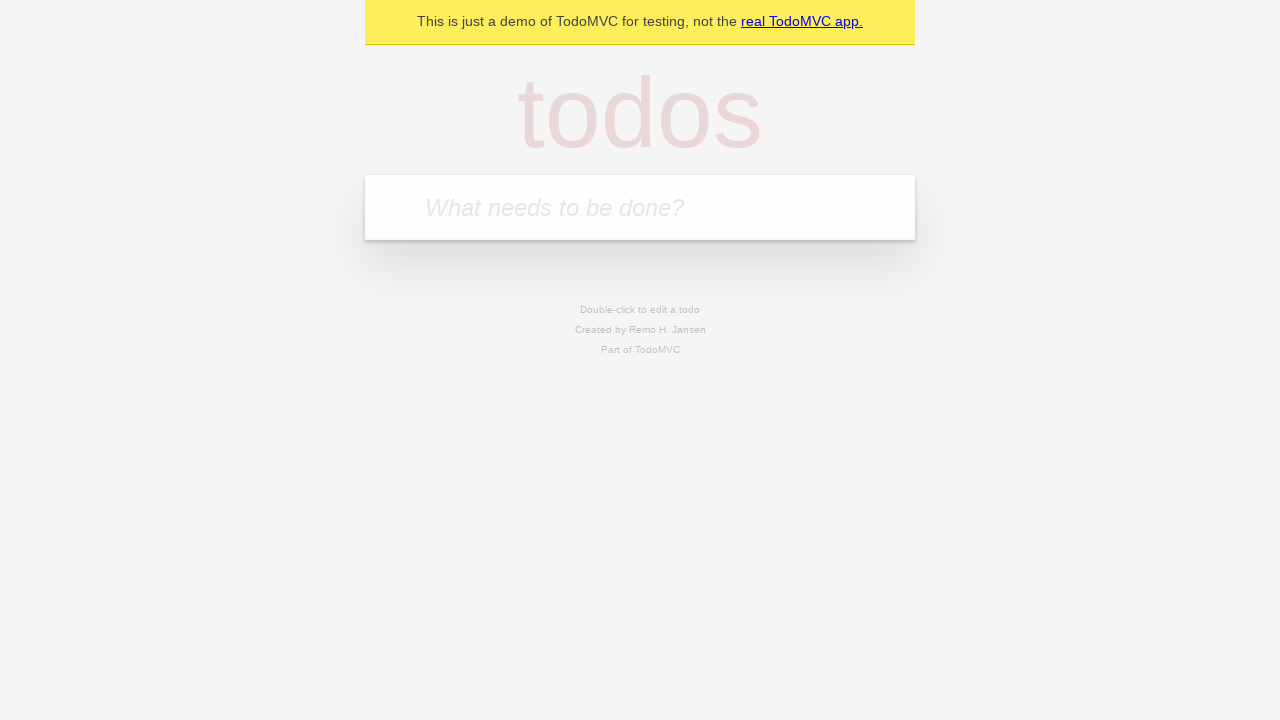

Filled todo input with 'buy some cheese' on internal:attr=[placeholder="What needs to be done?"i]
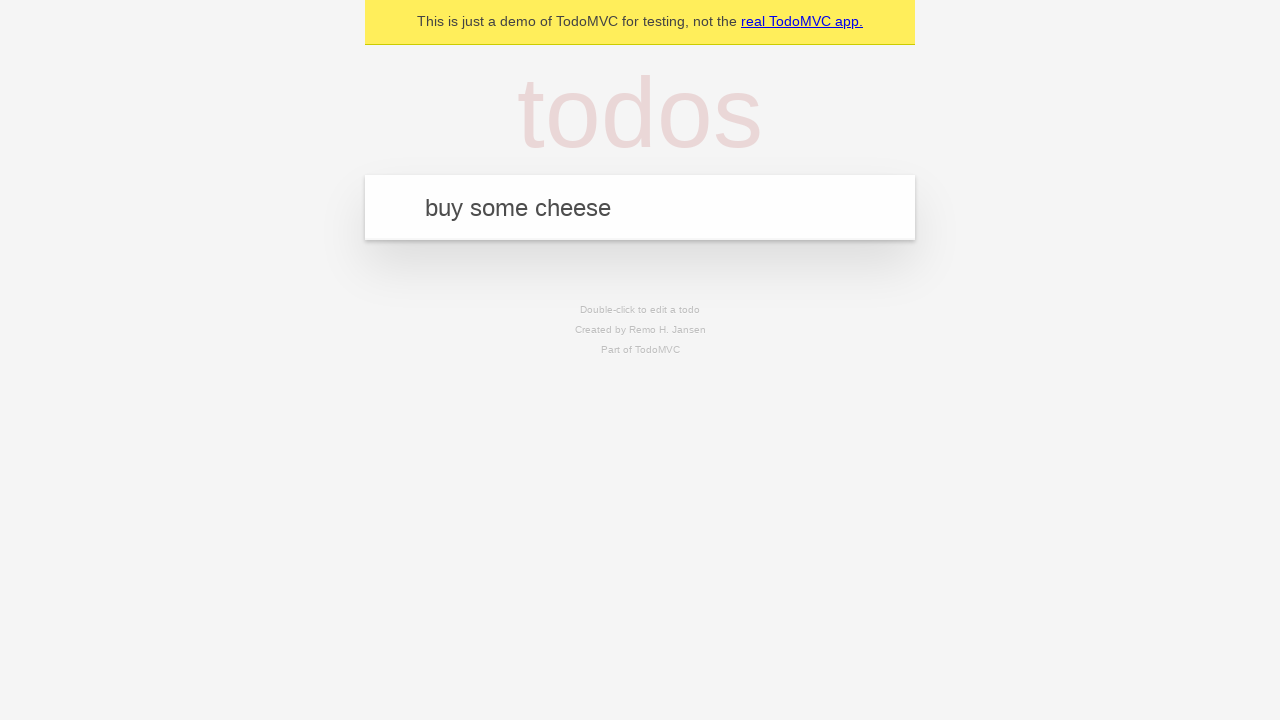

Pressed Enter to create first todo item on internal:attr=[placeholder="What needs to be done?"i]
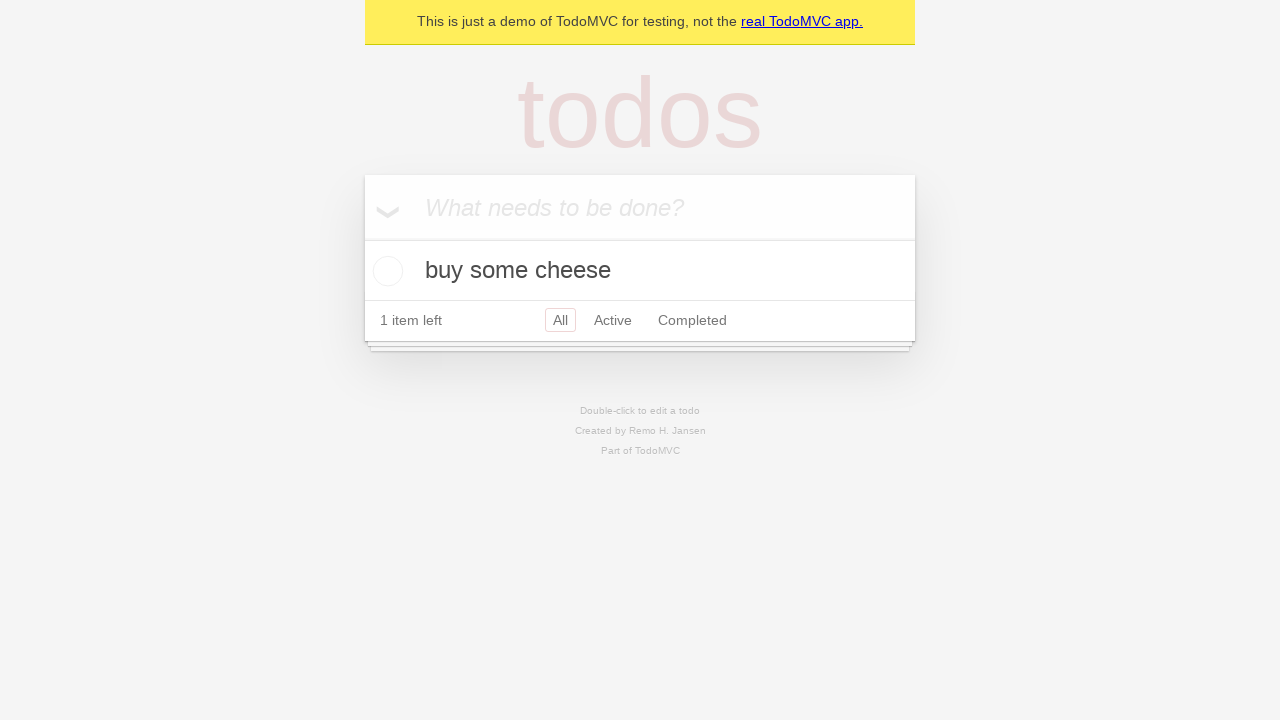

Filled todo input with 'feed the cat' on internal:attr=[placeholder="What needs to be done?"i]
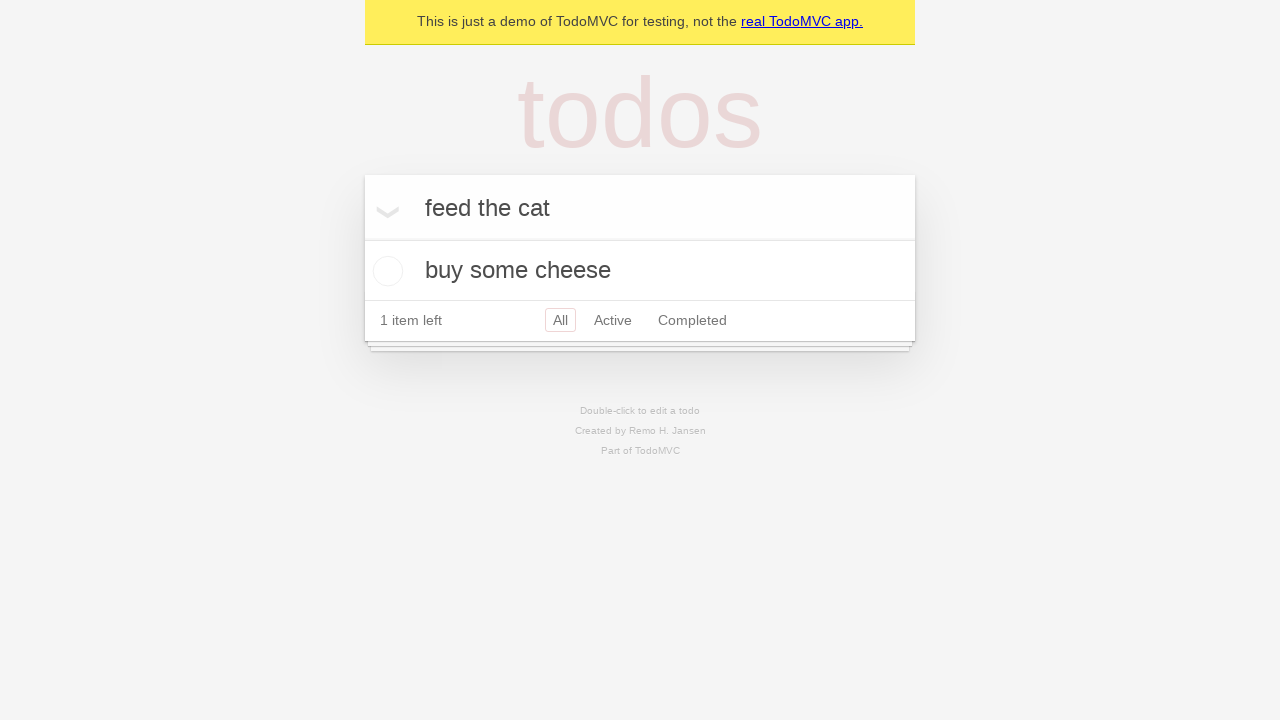

Pressed Enter to create second todo item on internal:attr=[placeholder="What needs to be done?"i]
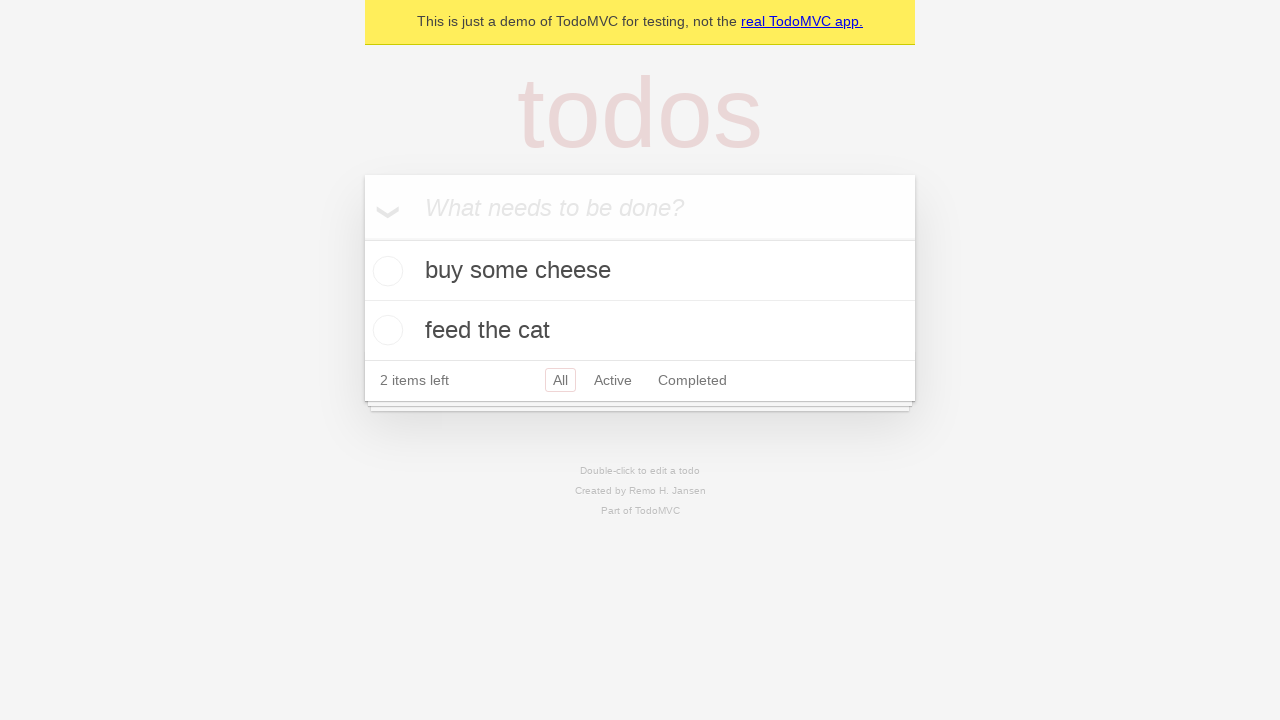

Filled todo input with 'book a doctors appointment' on internal:attr=[placeholder="What needs to be done?"i]
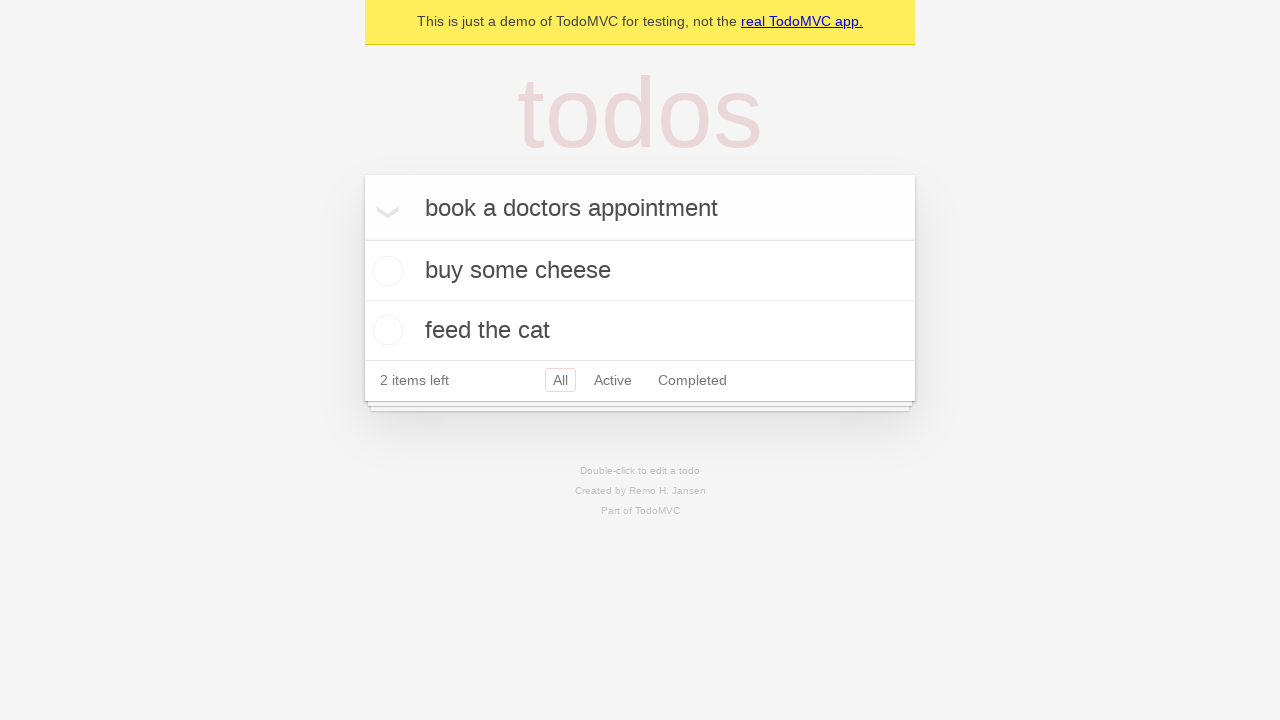

Pressed Enter to create third todo item on internal:attr=[placeholder="What needs to be done?"i]
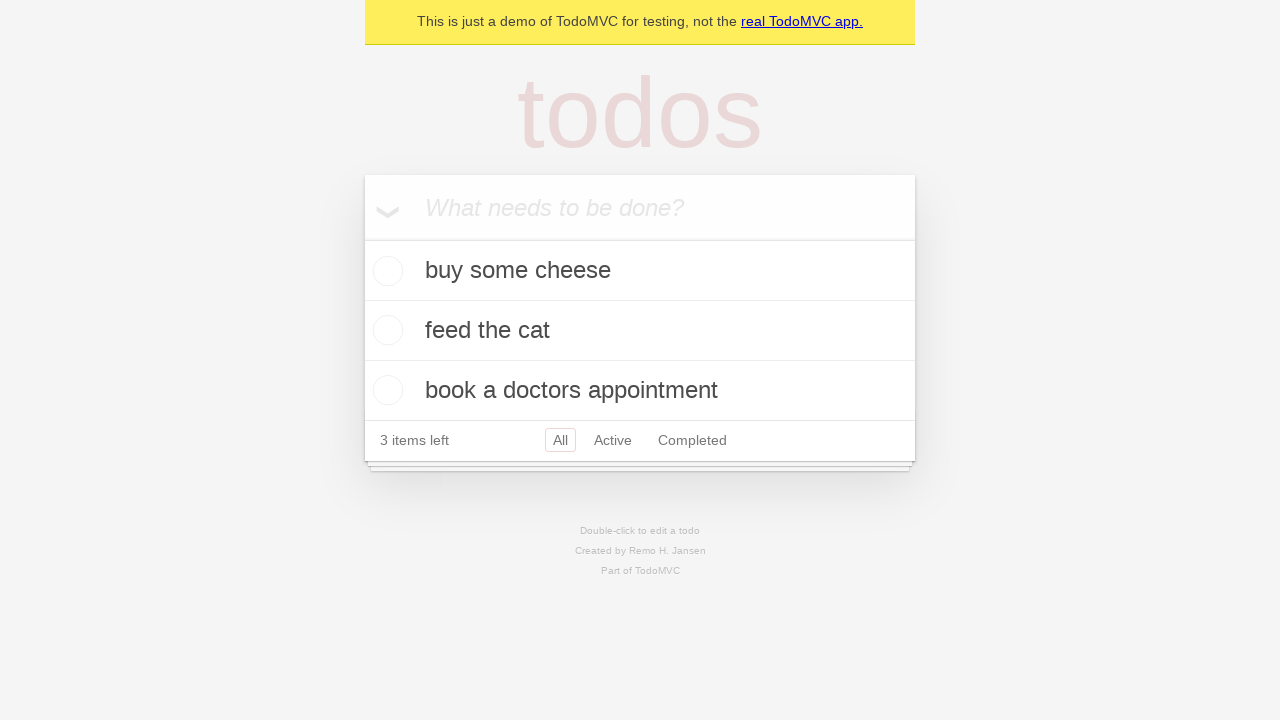

Double-clicked second todo item to enter edit mode at (640, 331) on internal:testid=[data-testid="todo-item"s] >> nth=1
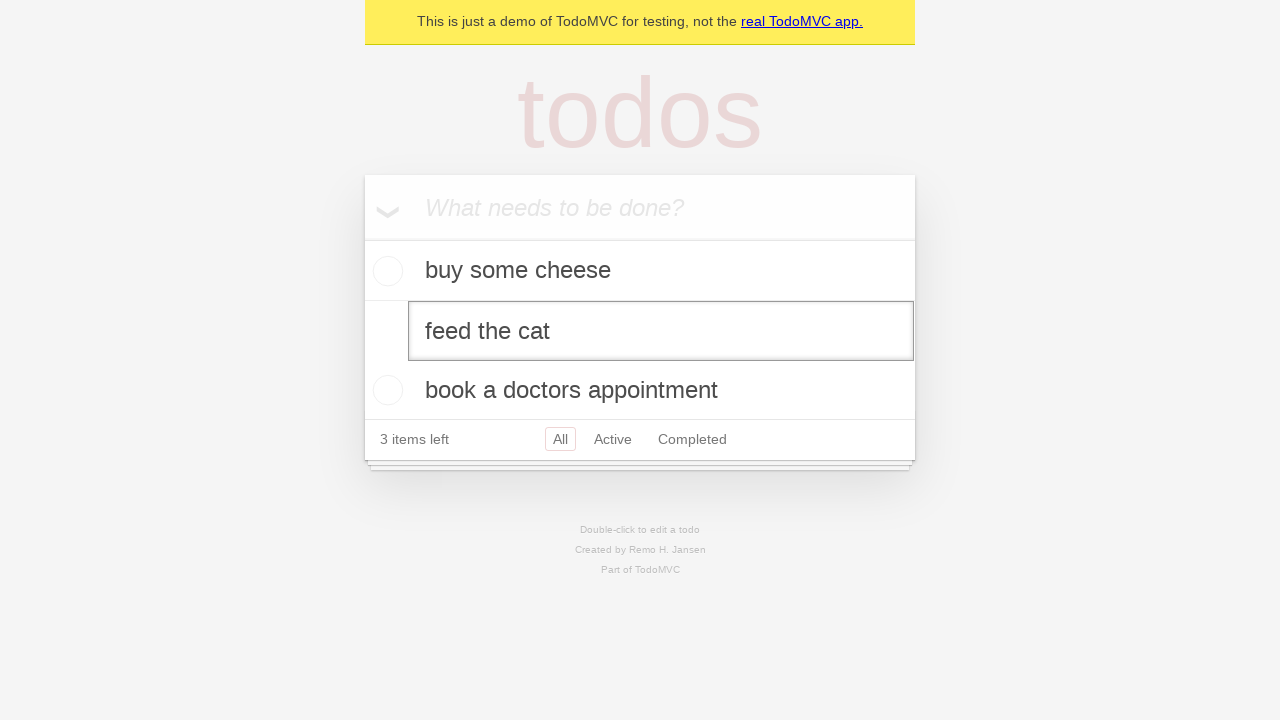

Changed todo text to 'buy some sausages' on internal:testid=[data-testid="todo-item"s] >> nth=1 >> internal:role=textbox[nam
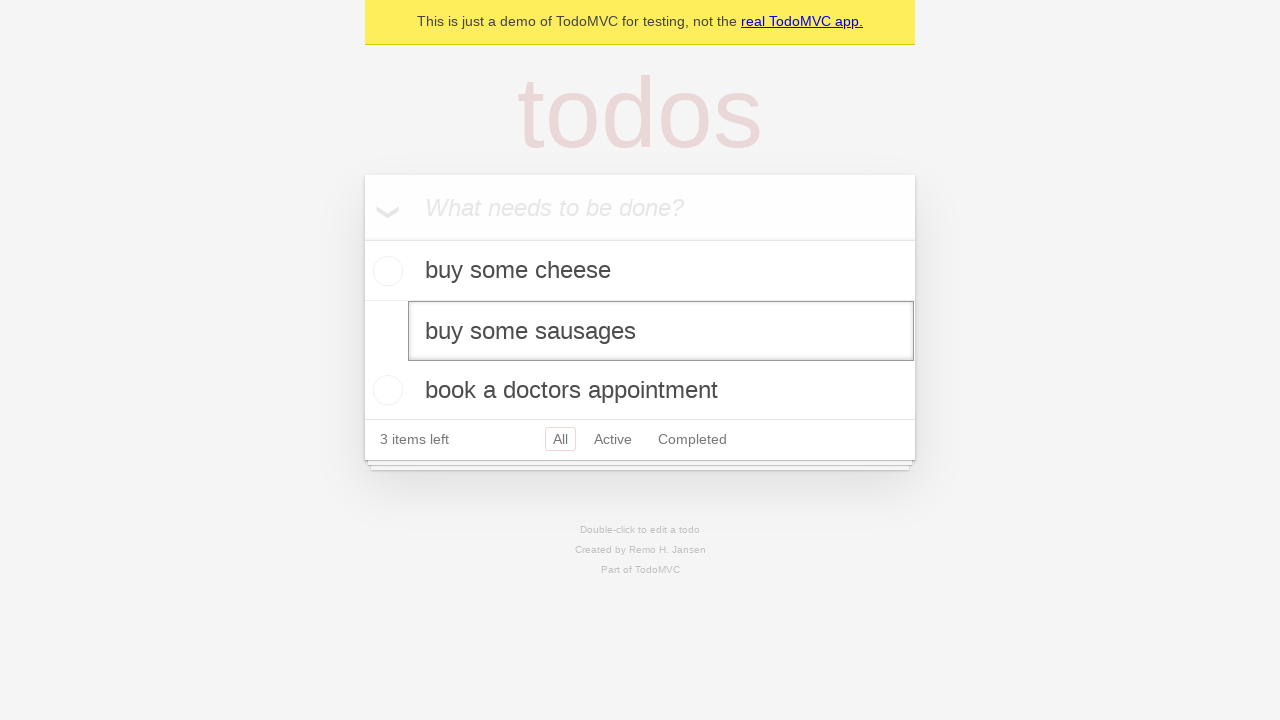

Pressed Enter to save edited todo item on internal:testid=[data-testid="todo-item"s] >> nth=1 >> internal:role=textbox[nam
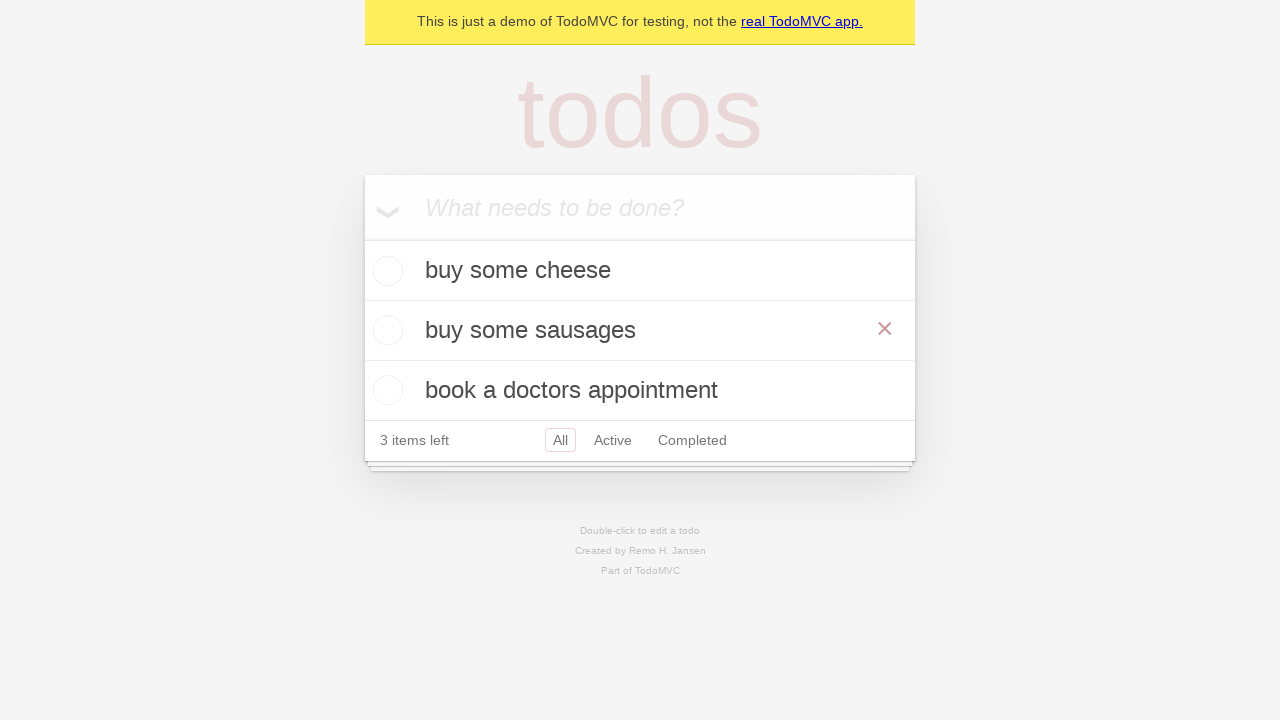

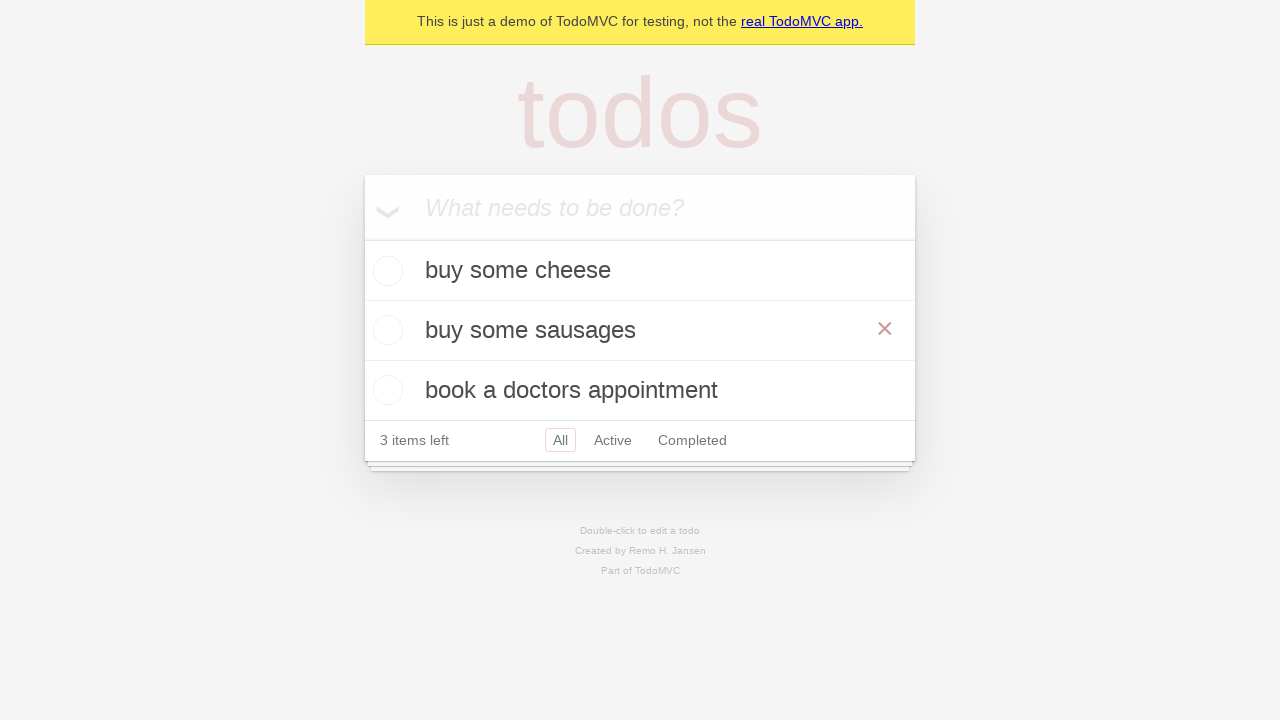